Interacts with a table by counting rows and columns, reading specific cell values, and sorting the table by clicking on a column header

Starting URL: https://training-support.net/webelements/tables

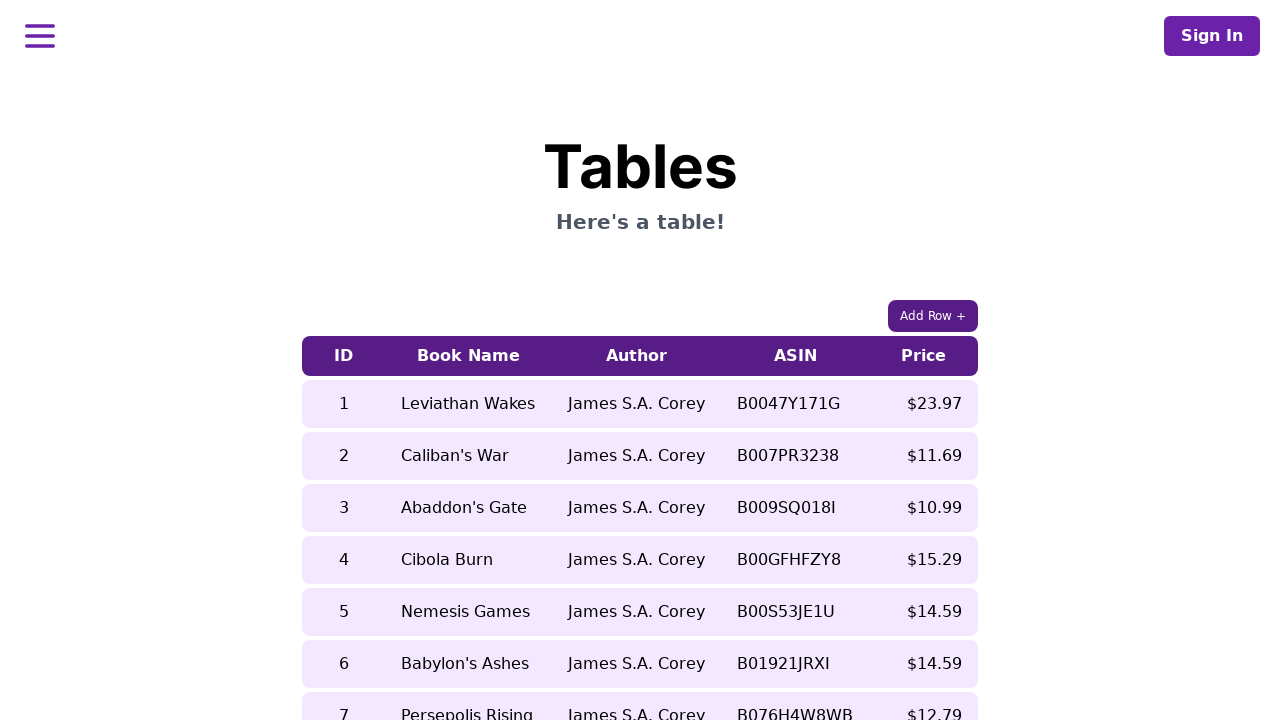

Counted table rows: 9 rows found
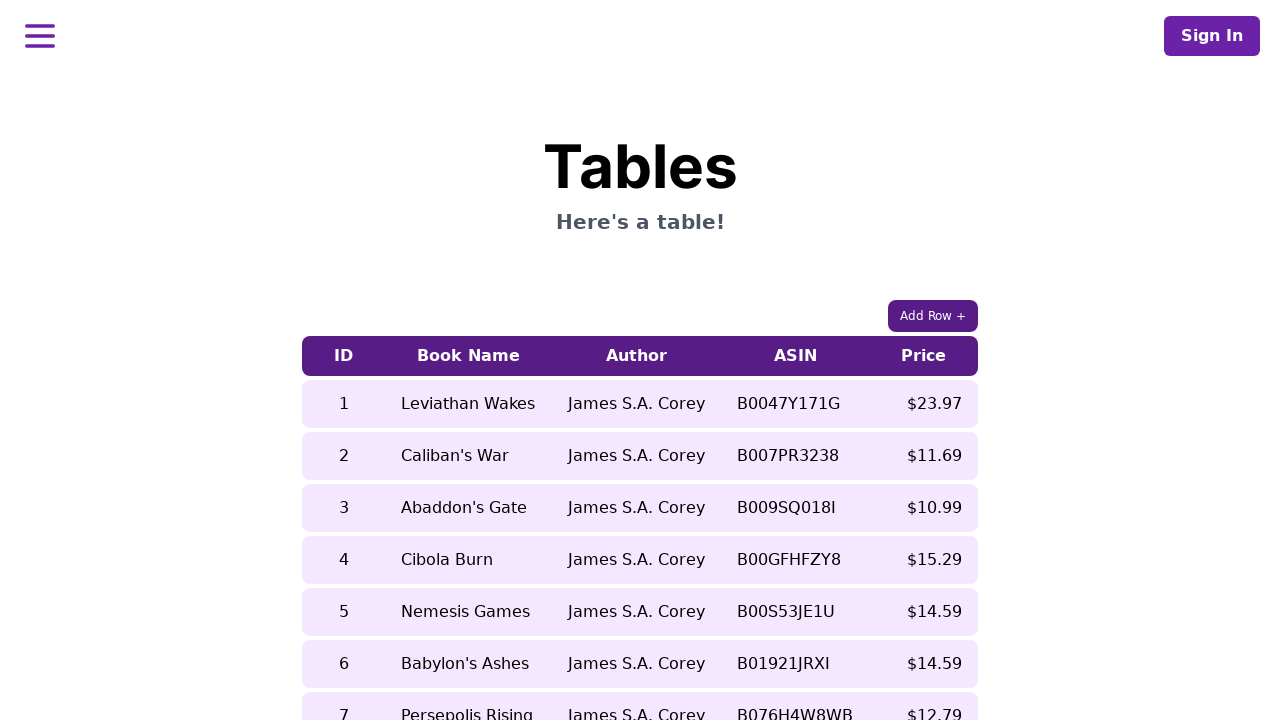

Counted table columns: 5 columns found
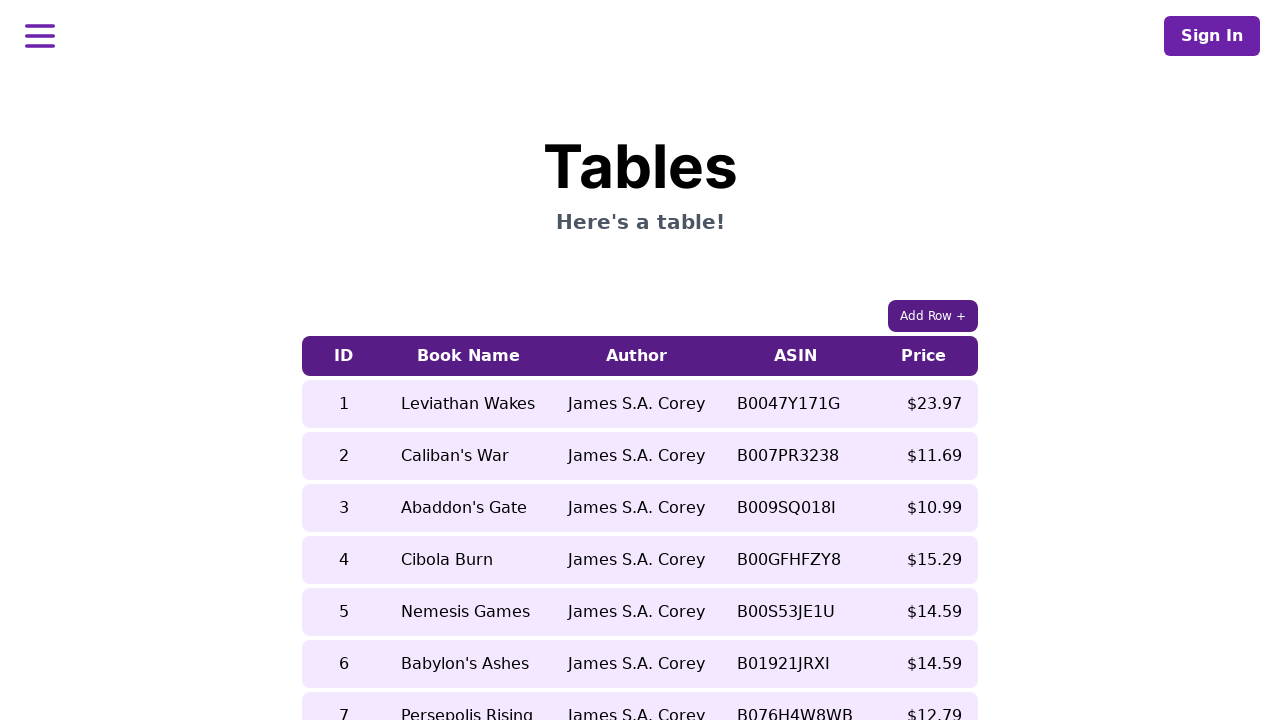

Retrieved book name from 5th row before sorting: Nemesis Games
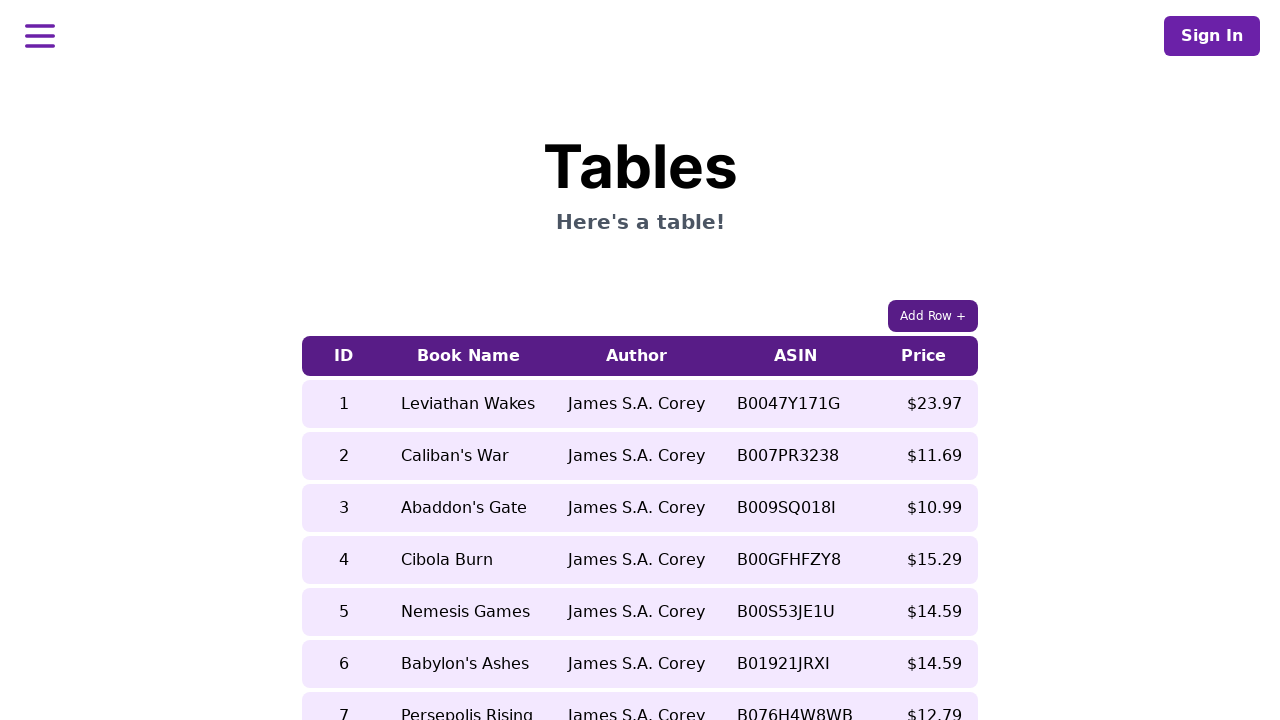

Clicked Price column header to sort table at (924, 356) on xpath=//table/thead/tr/th[5]
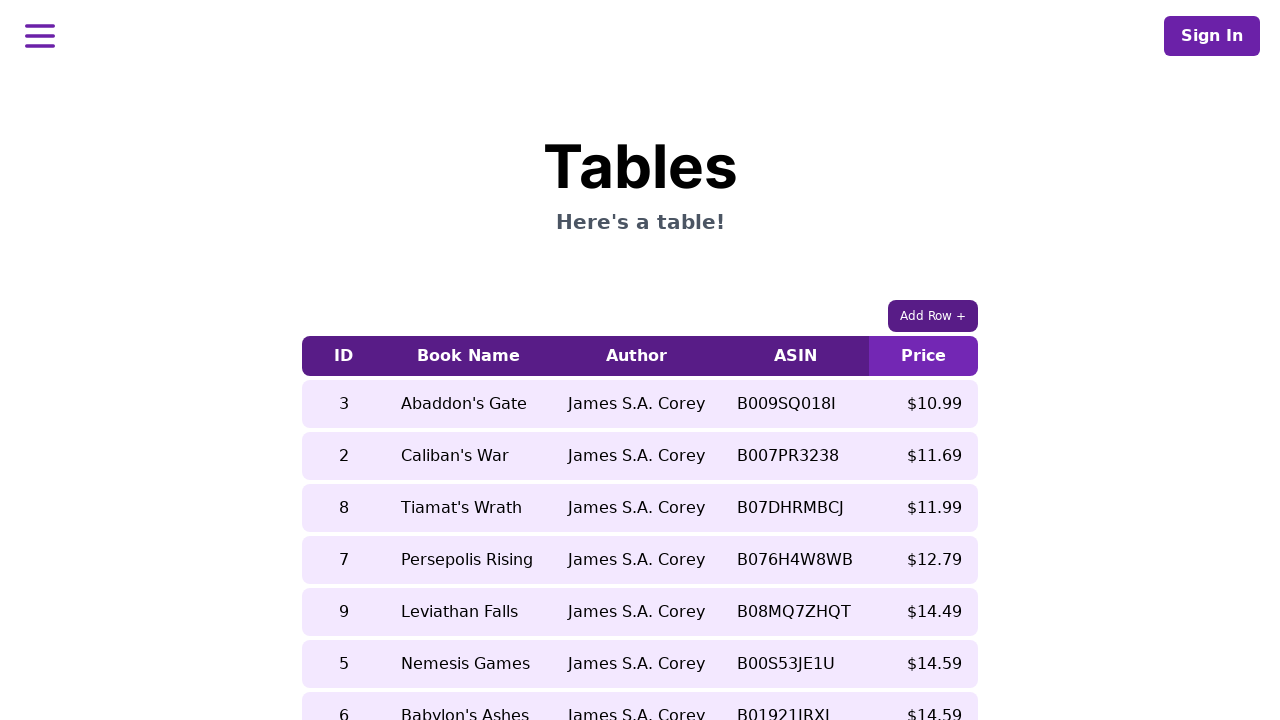

Retrieved book name from 5th row after sorting: Leviathan Falls
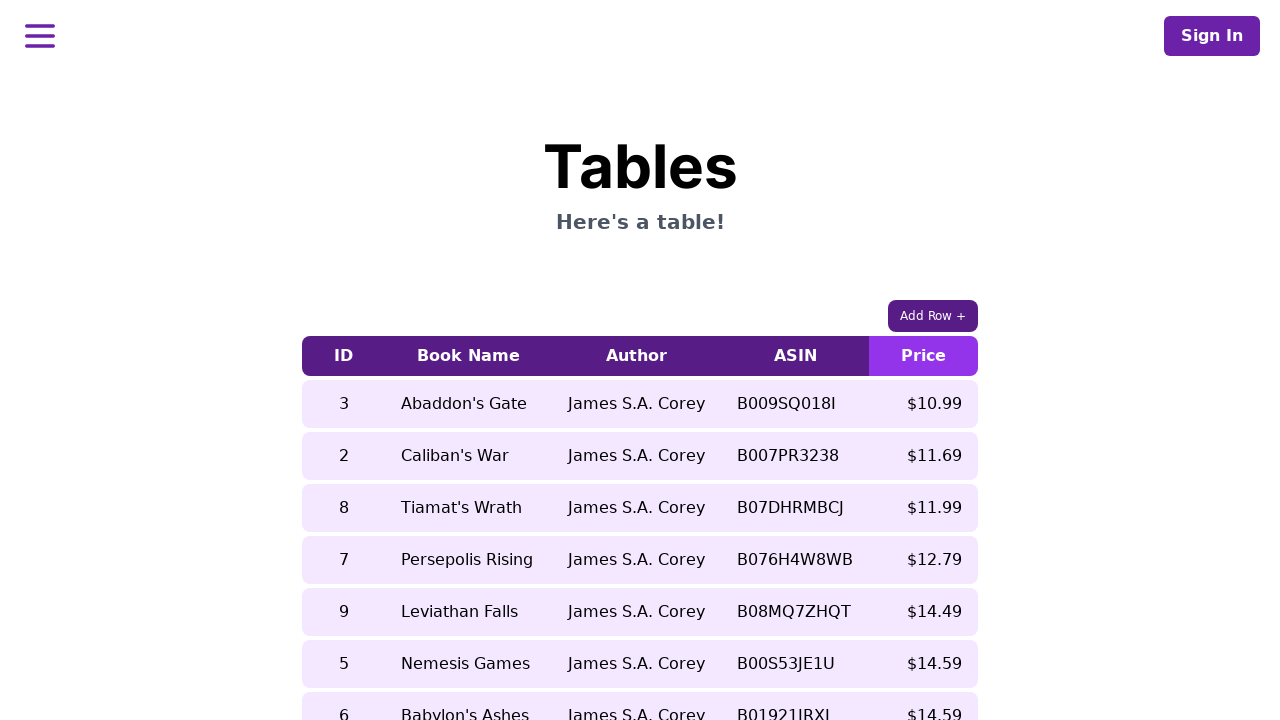

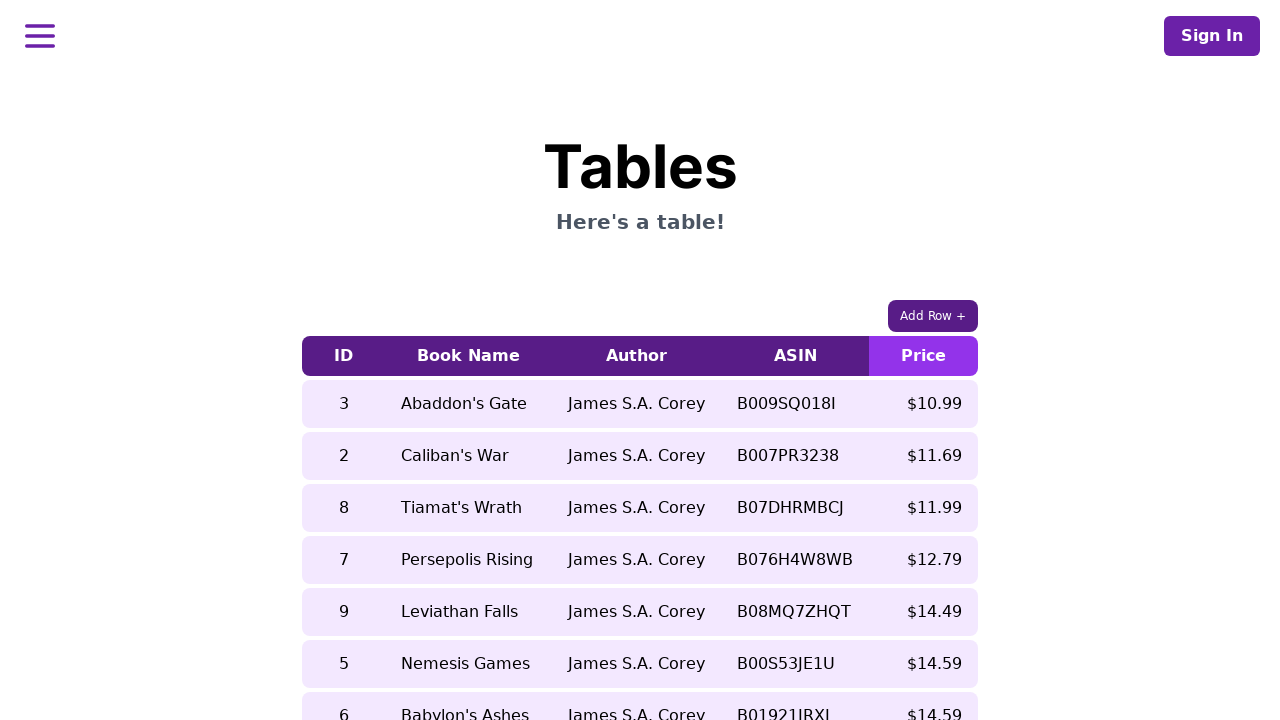